Navigates to Rahul Shetty Academy website and verifies the page loads by checking that the page title and URL are present.

Starting URL: https://rahulshettyacademy.com/

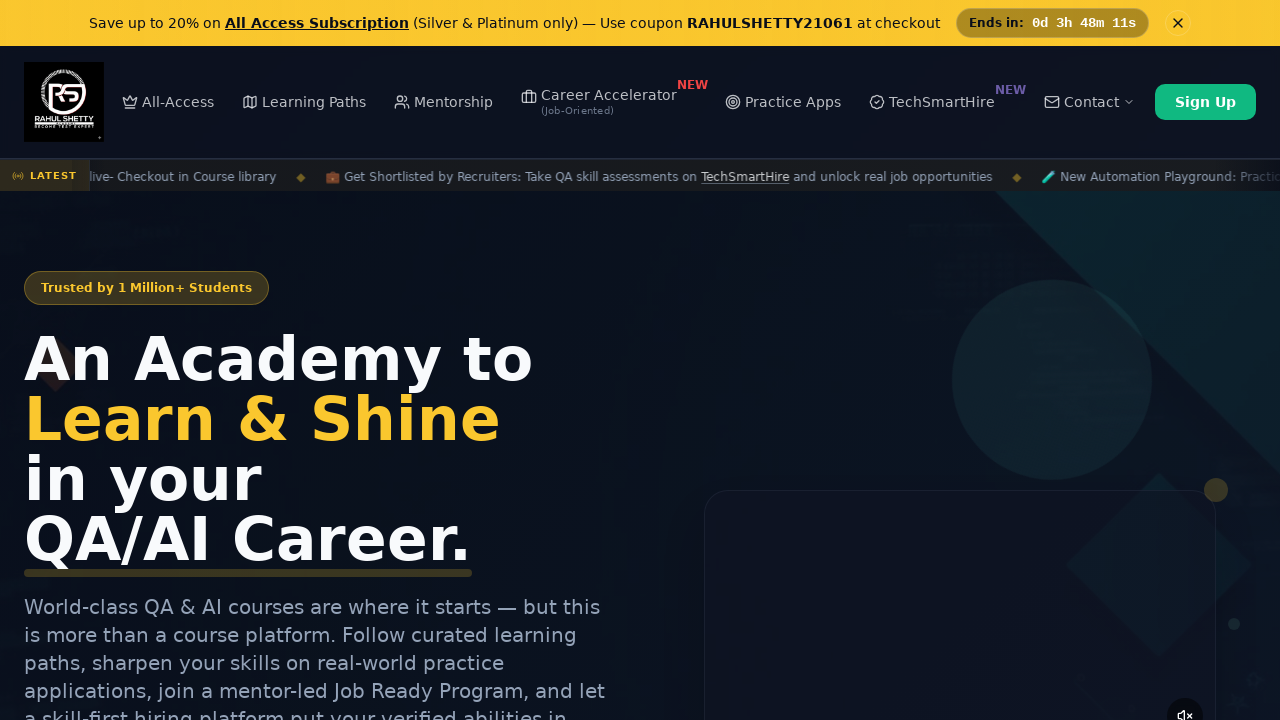

Waited for page to load (domcontentloaded state)
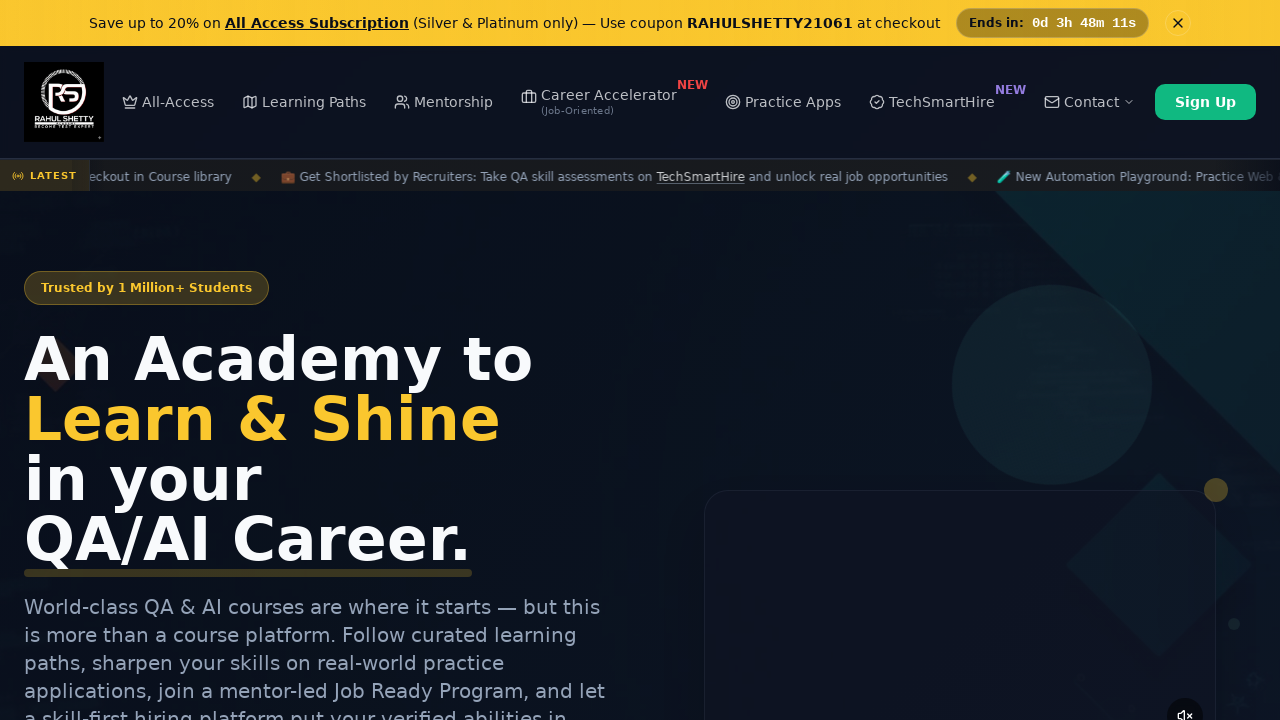

Retrieved page title
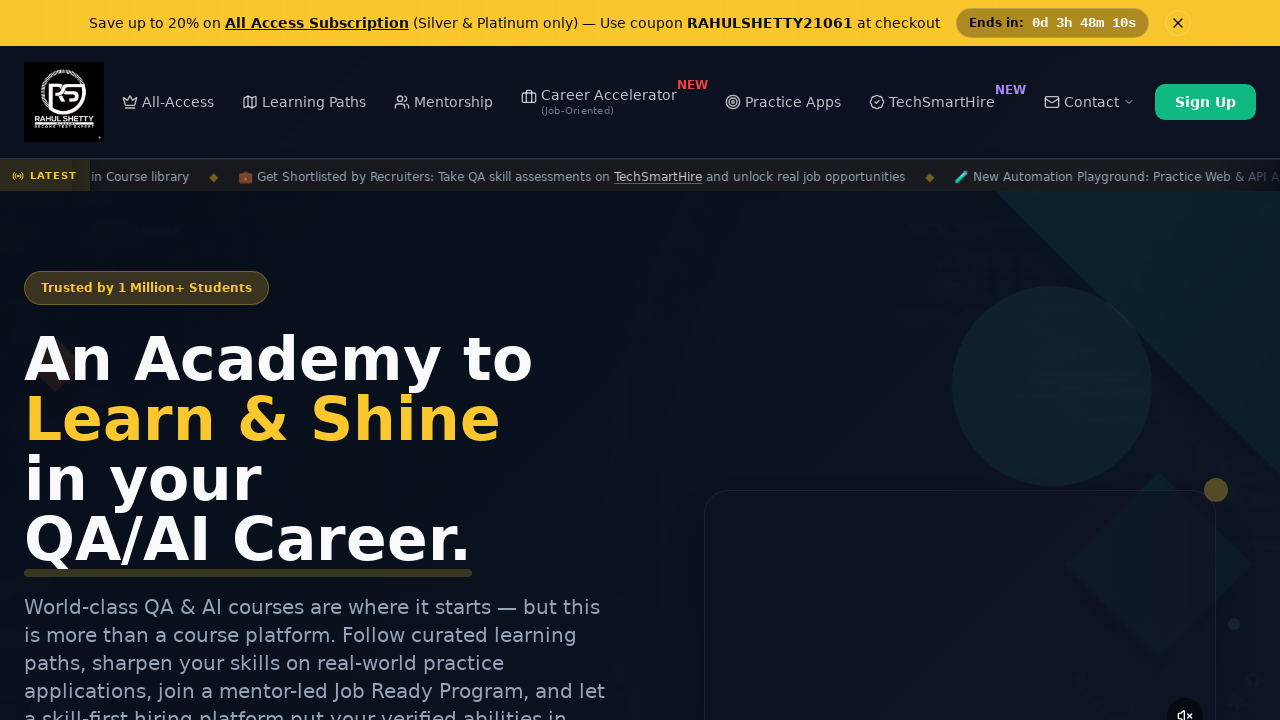

Verified page title is not empty
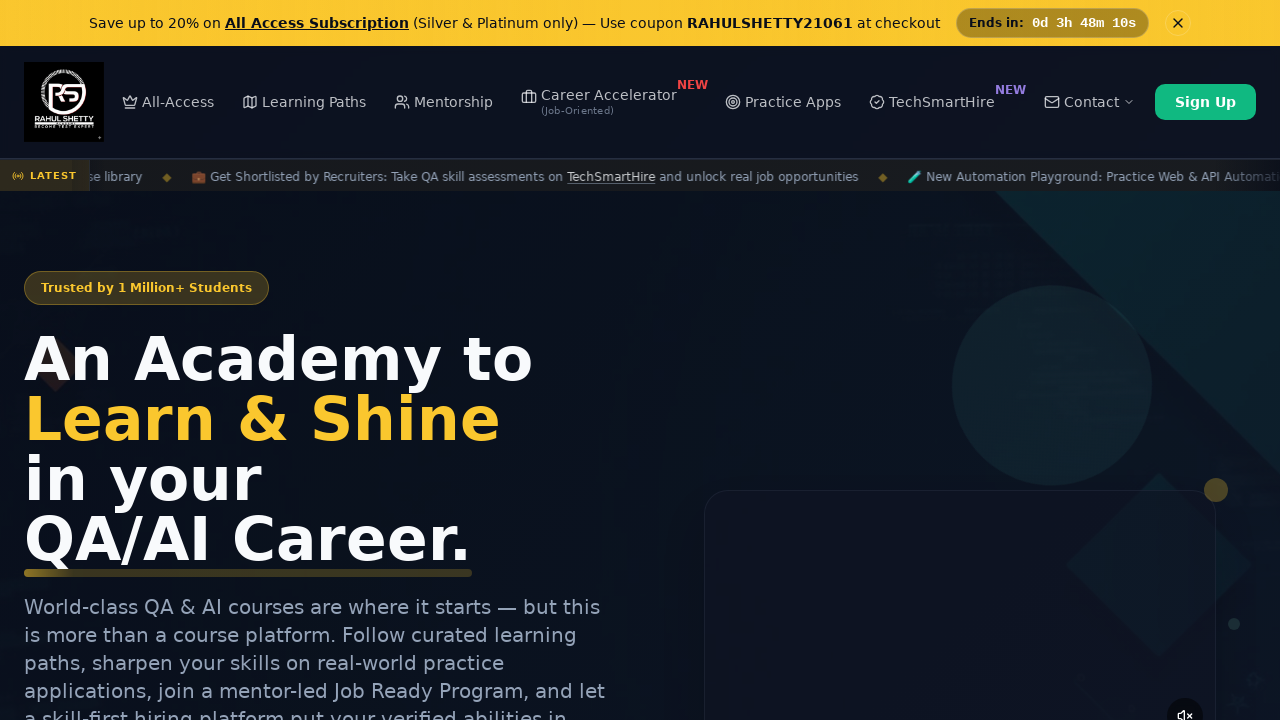

Verified URL matches Rahul Shetty Academy domain
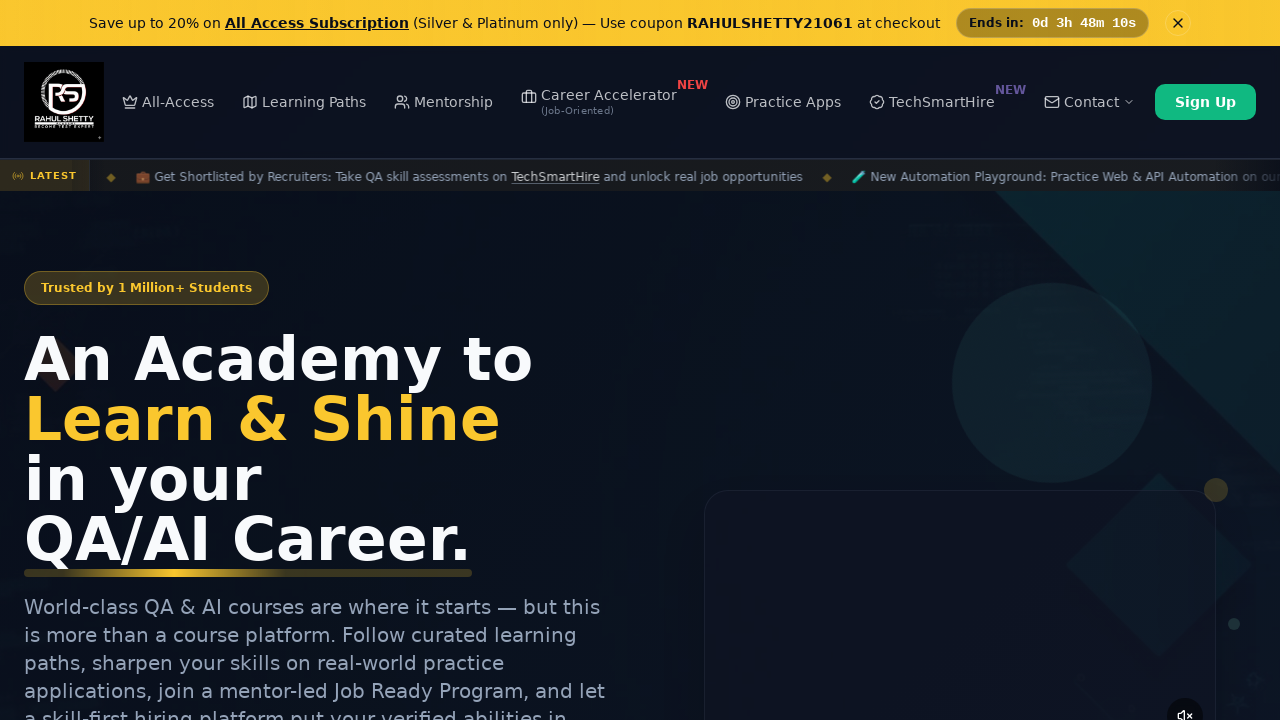

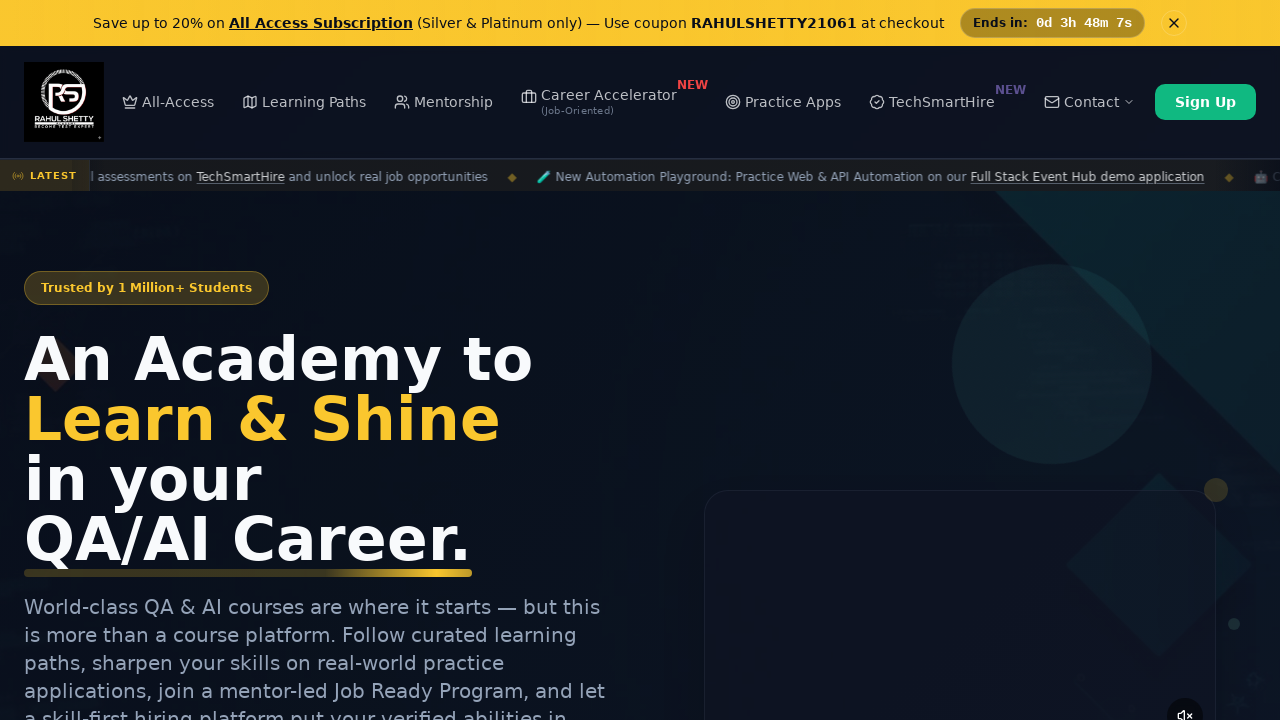